Tests drag and drop functionality within an iframe by dragging an element from source to destination

Starting URL: http://jqueryui.com/droppable/

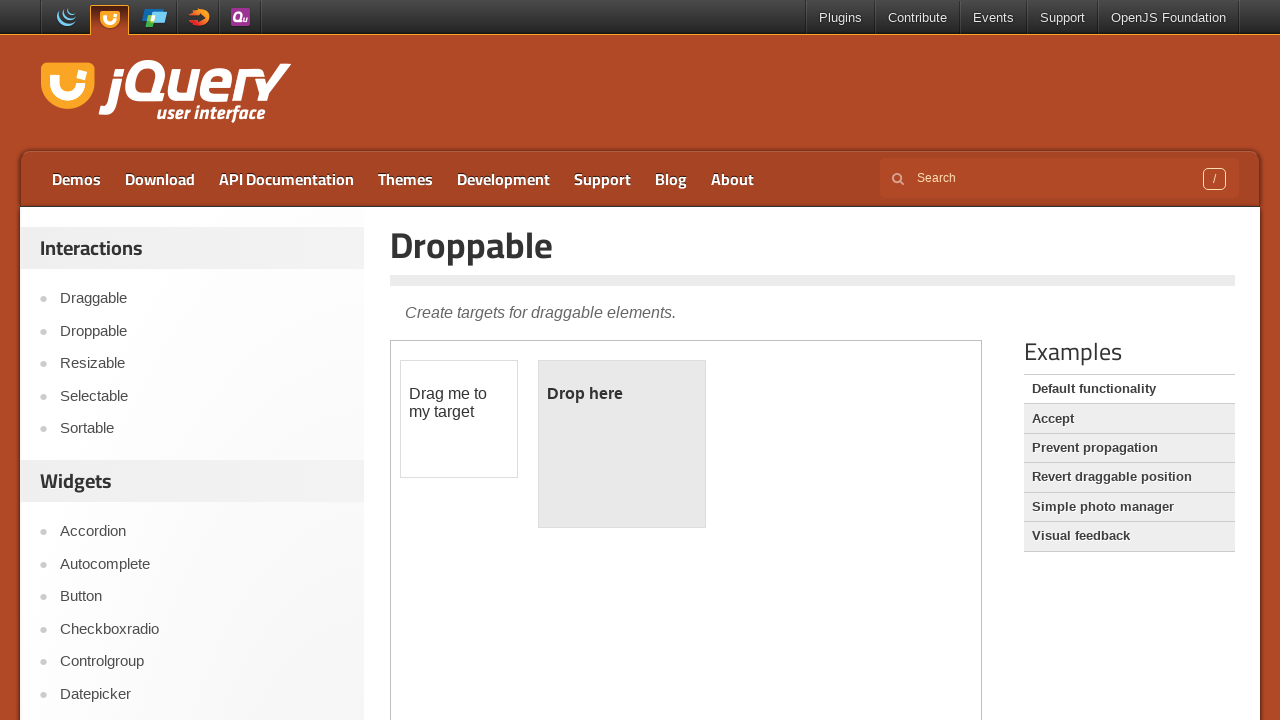

Located iframe containing drag and drop demo
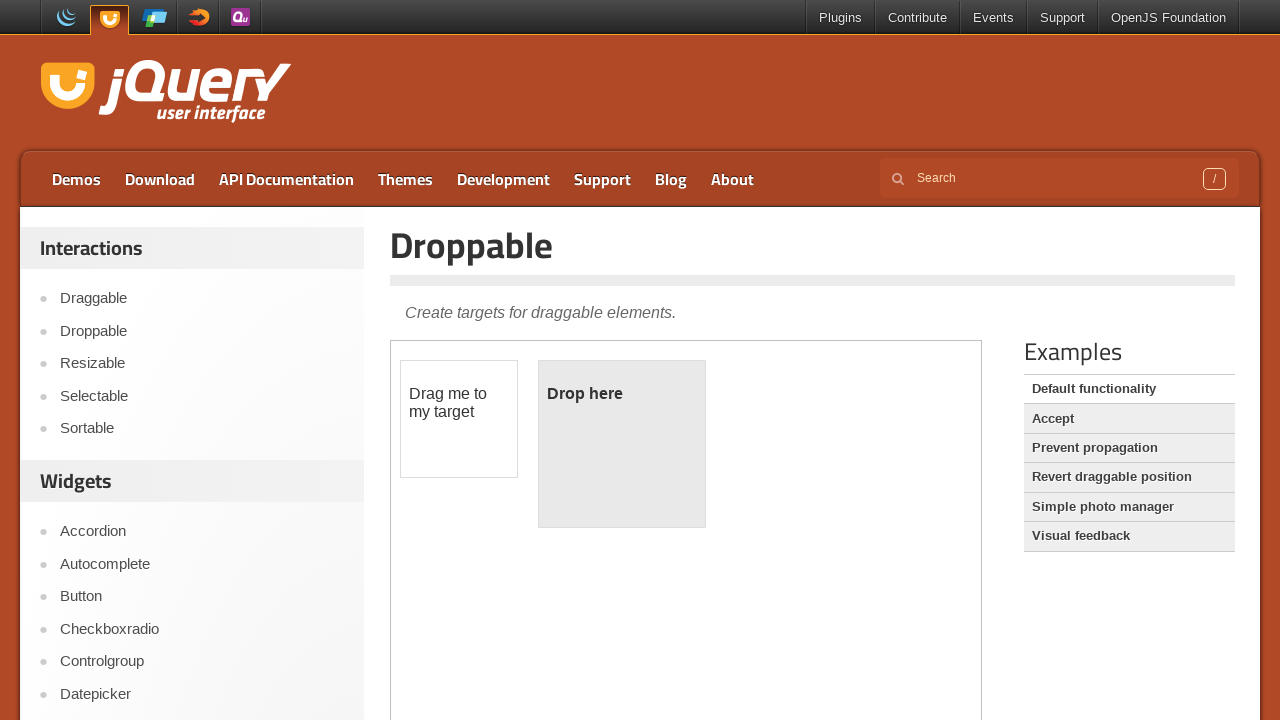

Clicked on draggable element at (459, 419) on iframe.demo-frame >> internal:control=enter-frame >> #draggable
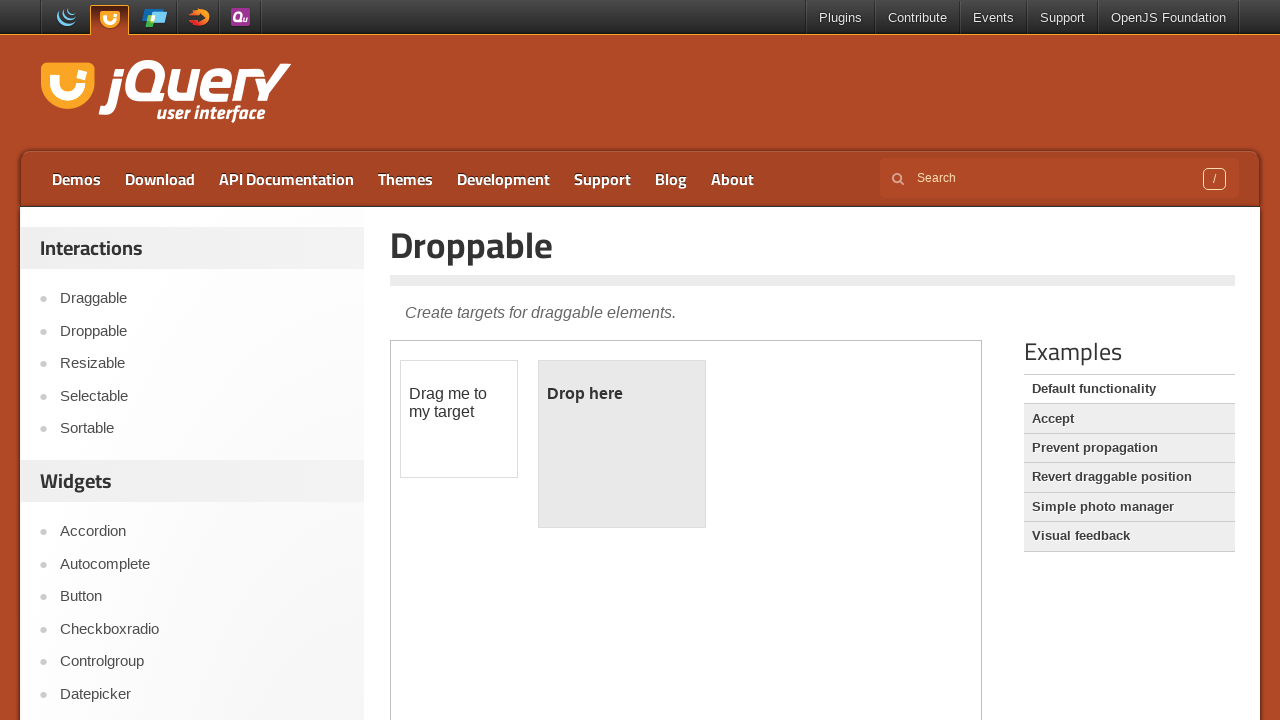

Located source element for drag operation
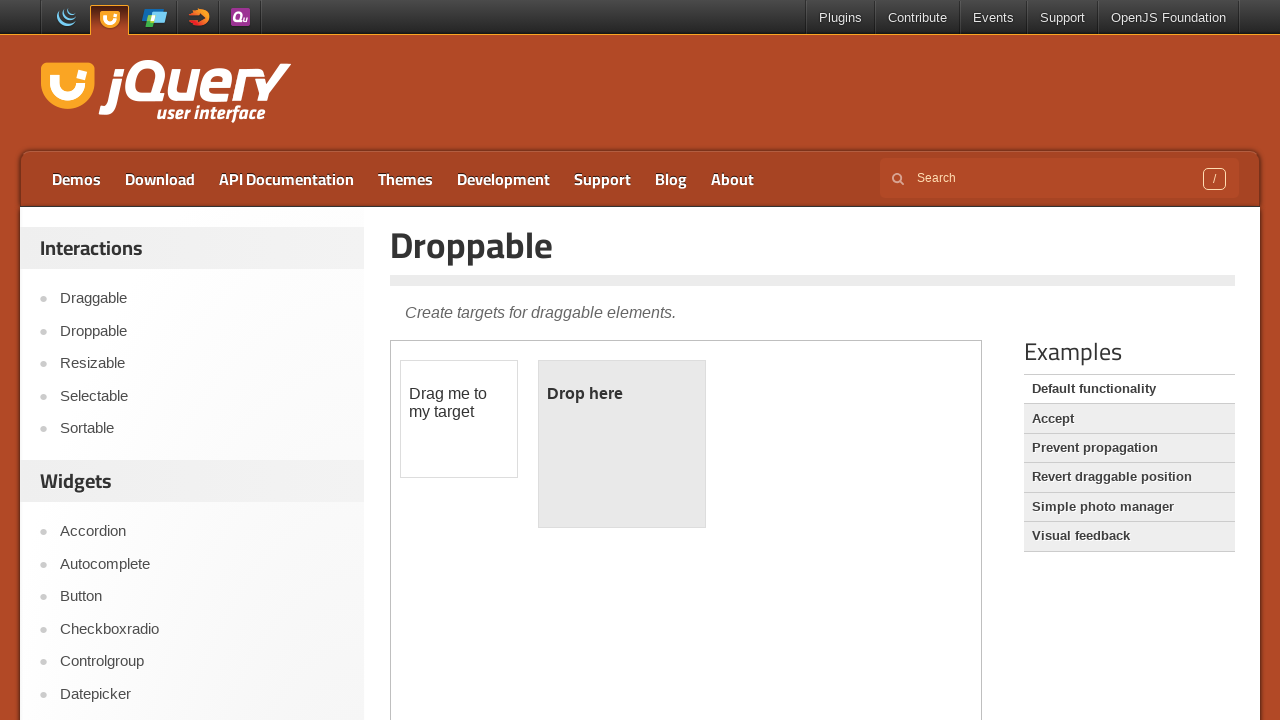

Located destination element for drop operation
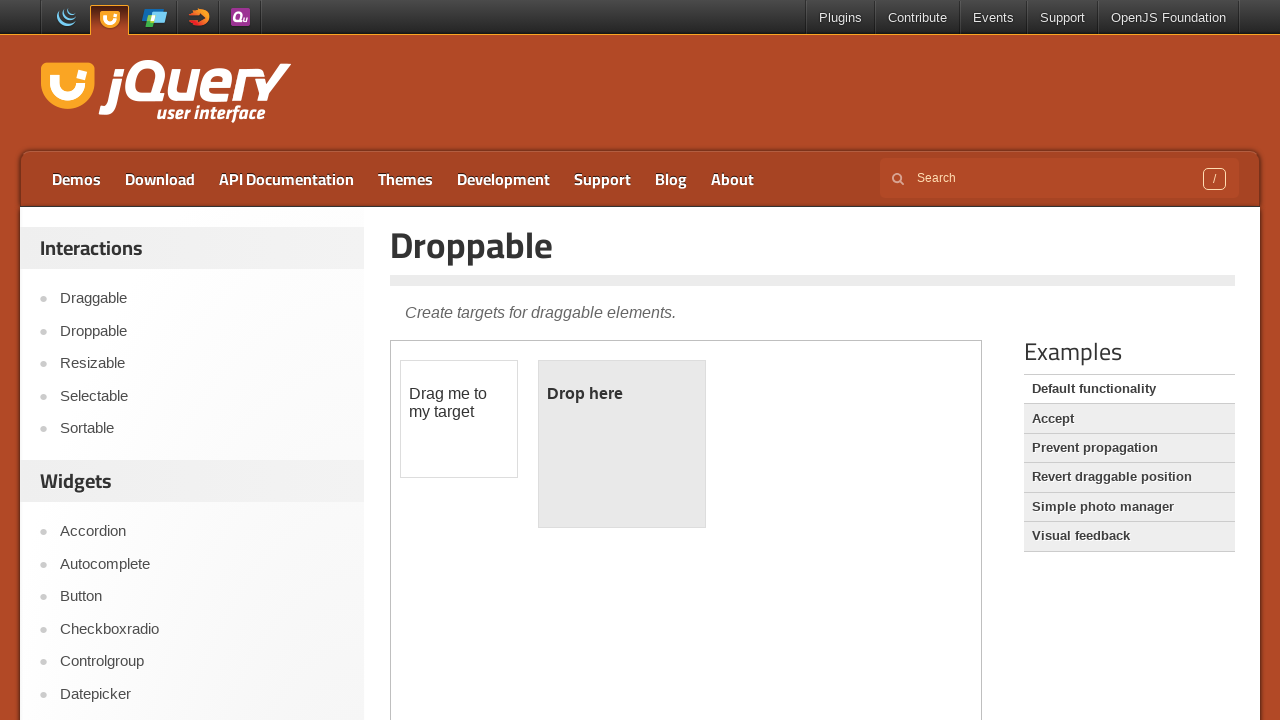

Dragged element from source to destination within iframe at (622, 444)
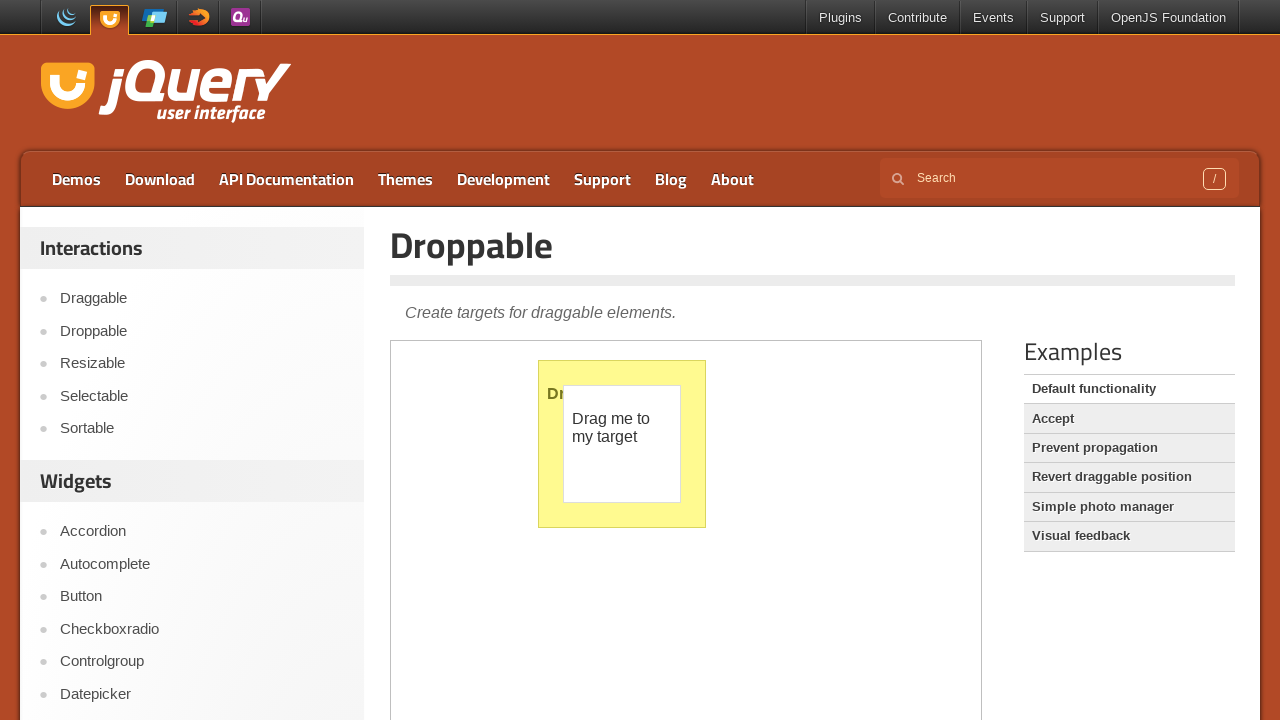

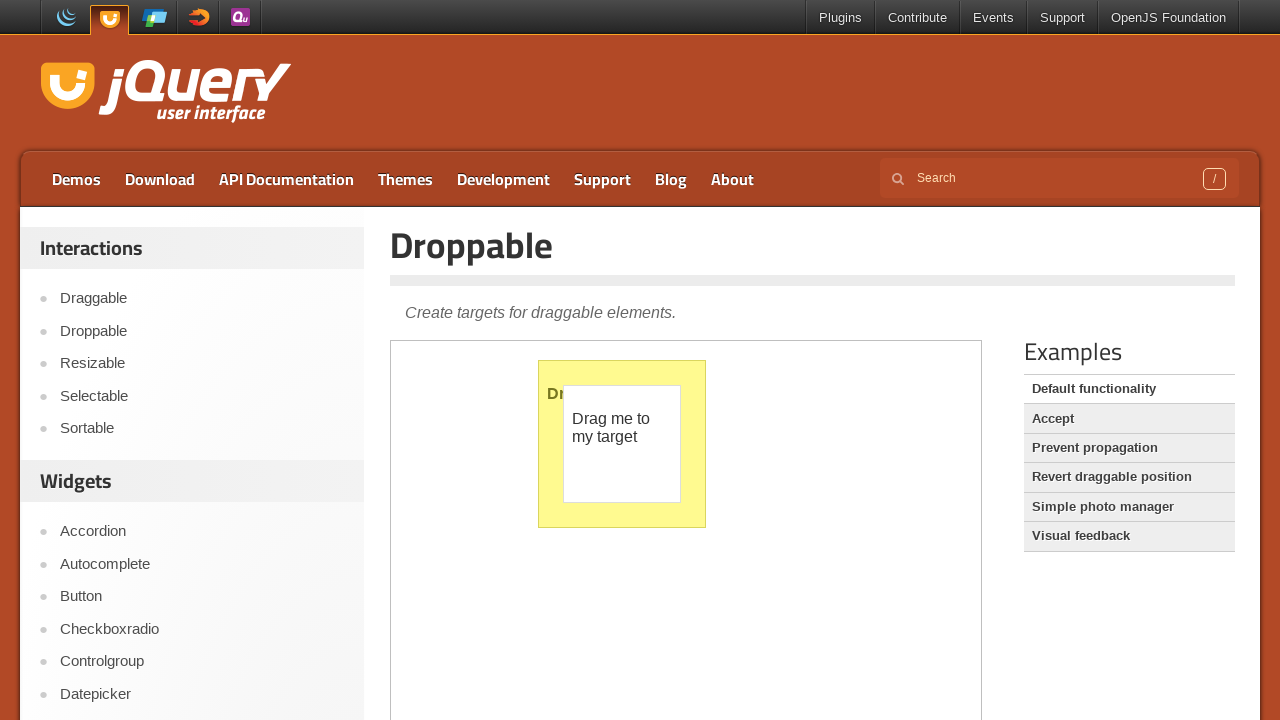